Tests JavaScript alert handling by filling a name field, triggering an alert and accepting it, then triggering a confirm dialog and dismissing it.

Starting URL: https://rahulshettyacademy.com/AutomationPractice/

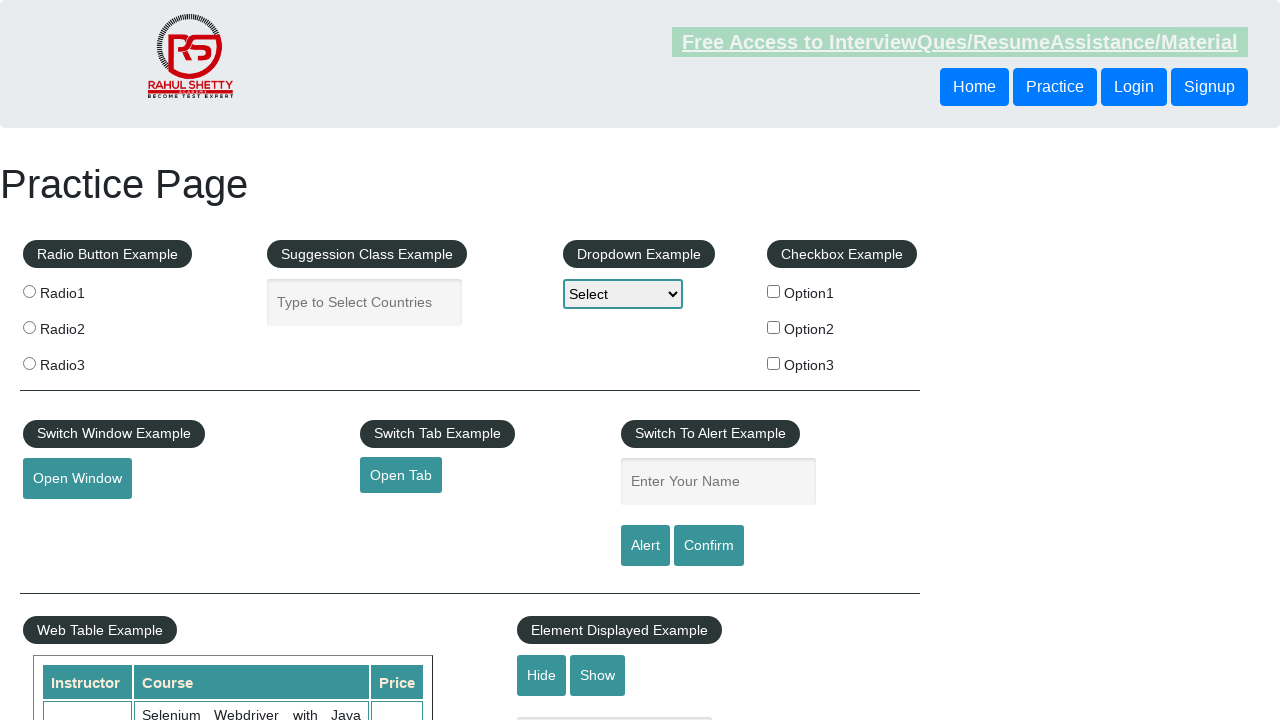

Filled name field with 'Siri' on #name
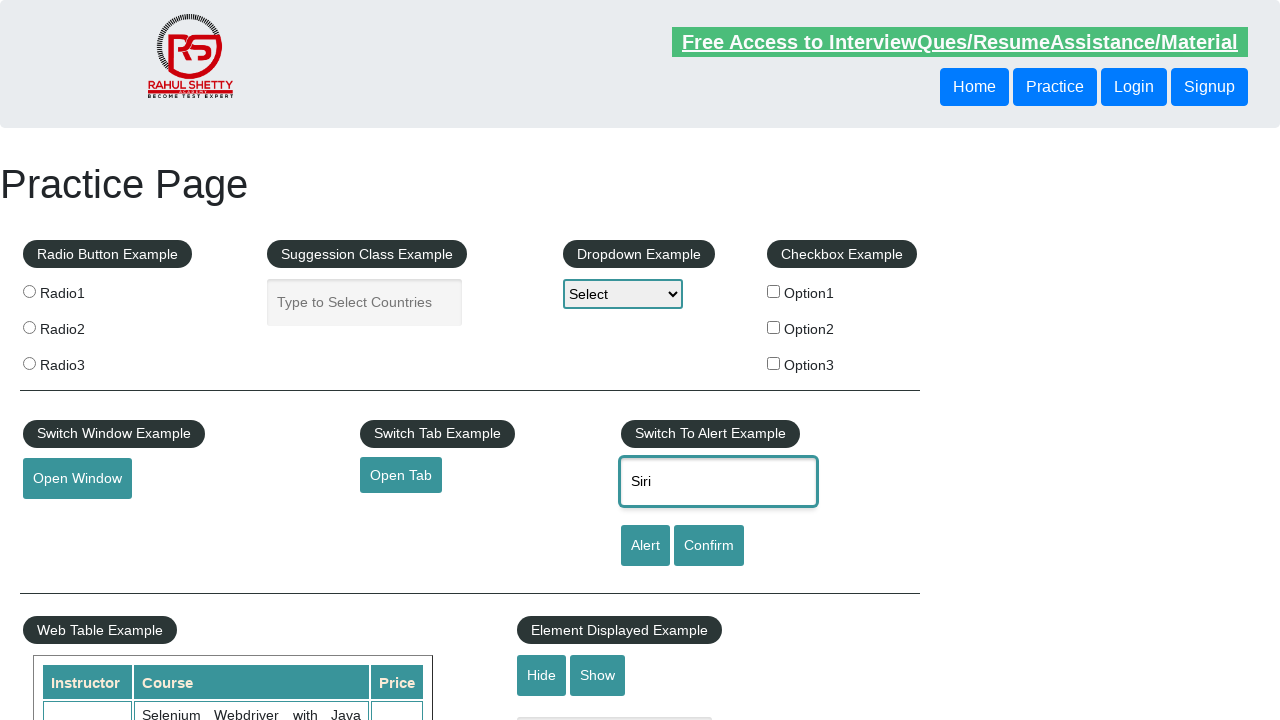

Clicked alert button to trigger JavaScript alert at (645, 546) on #alertbtn
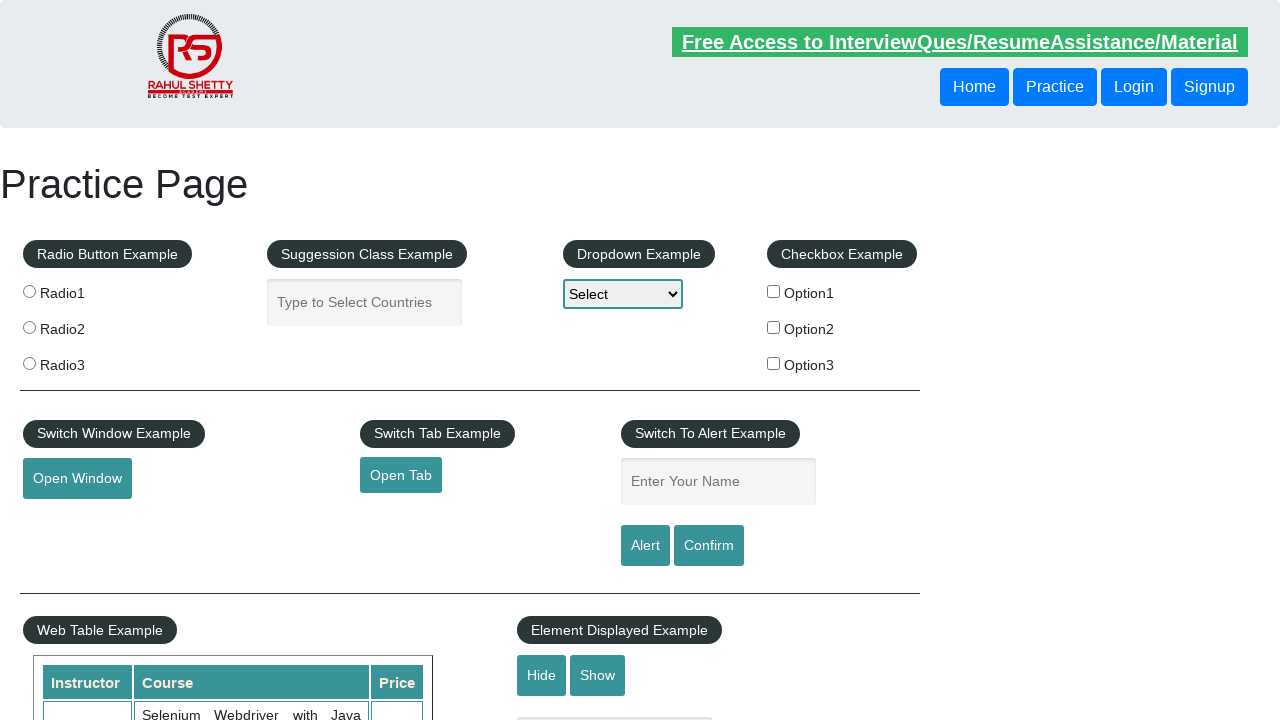

Set up dialog handler to accept alerts
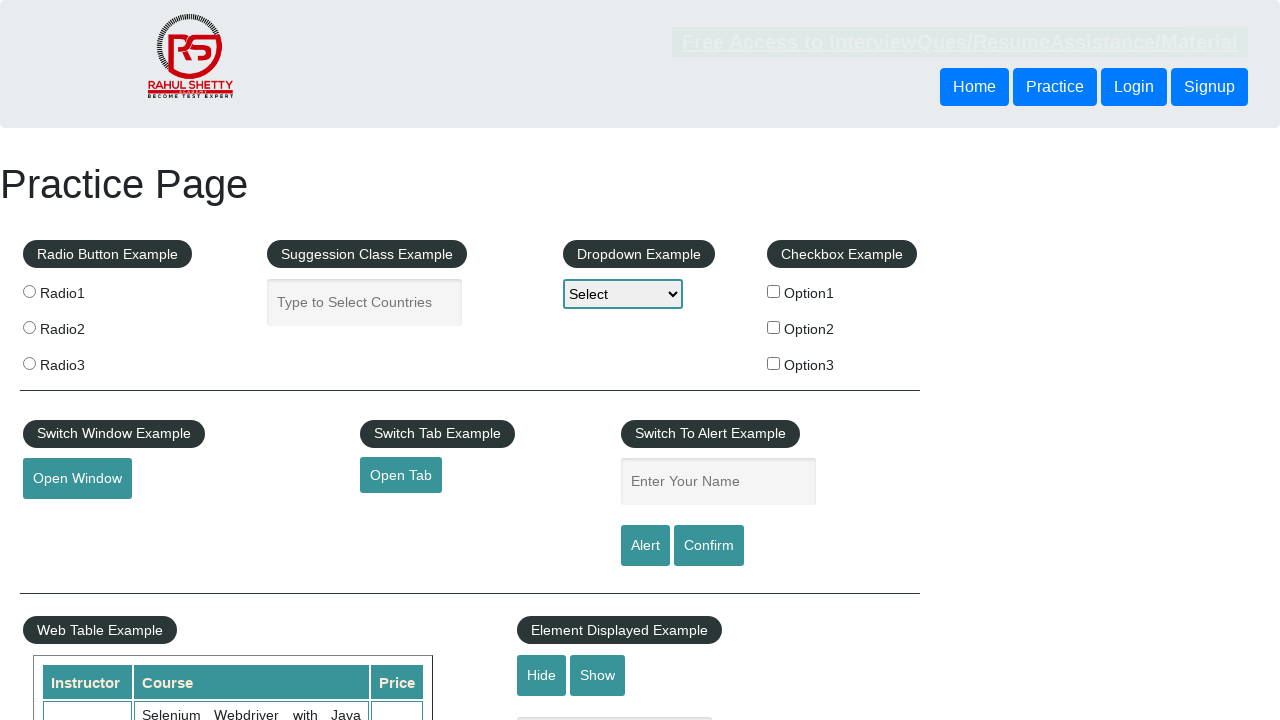

Waited for alert to be processed
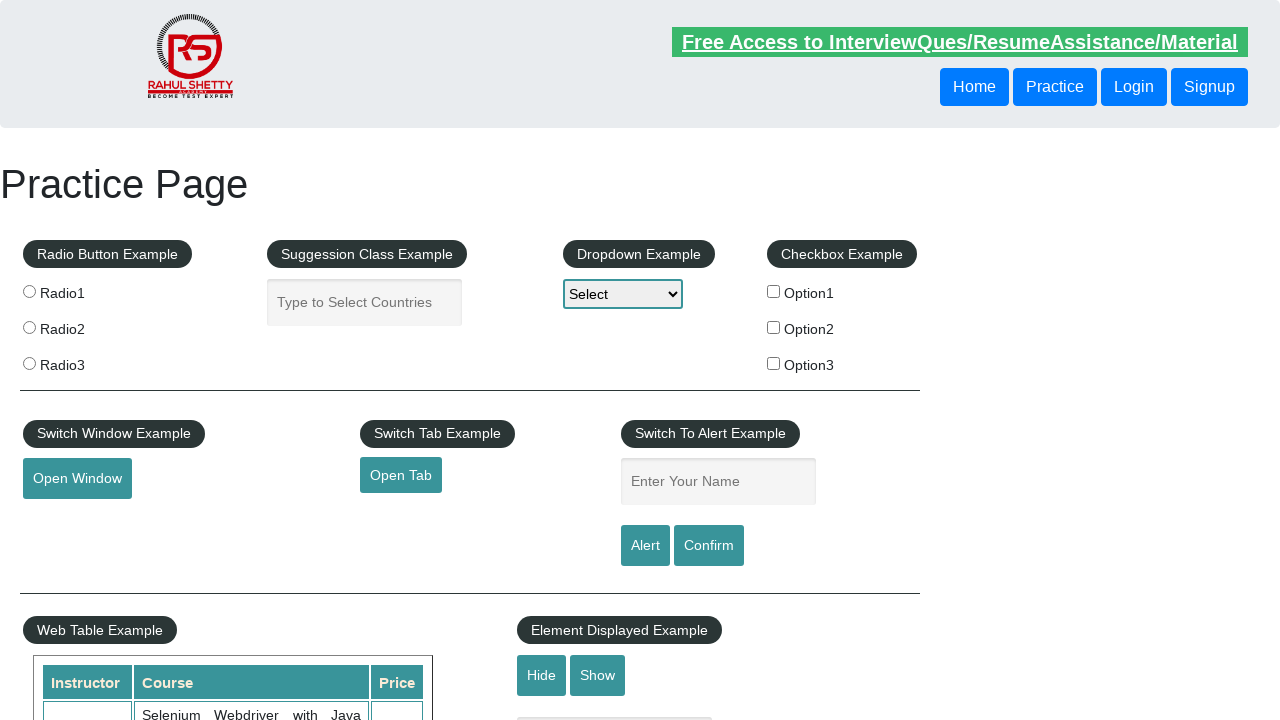

Clicked confirm button to trigger confirm dialog at (709, 546) on #confirmbtn
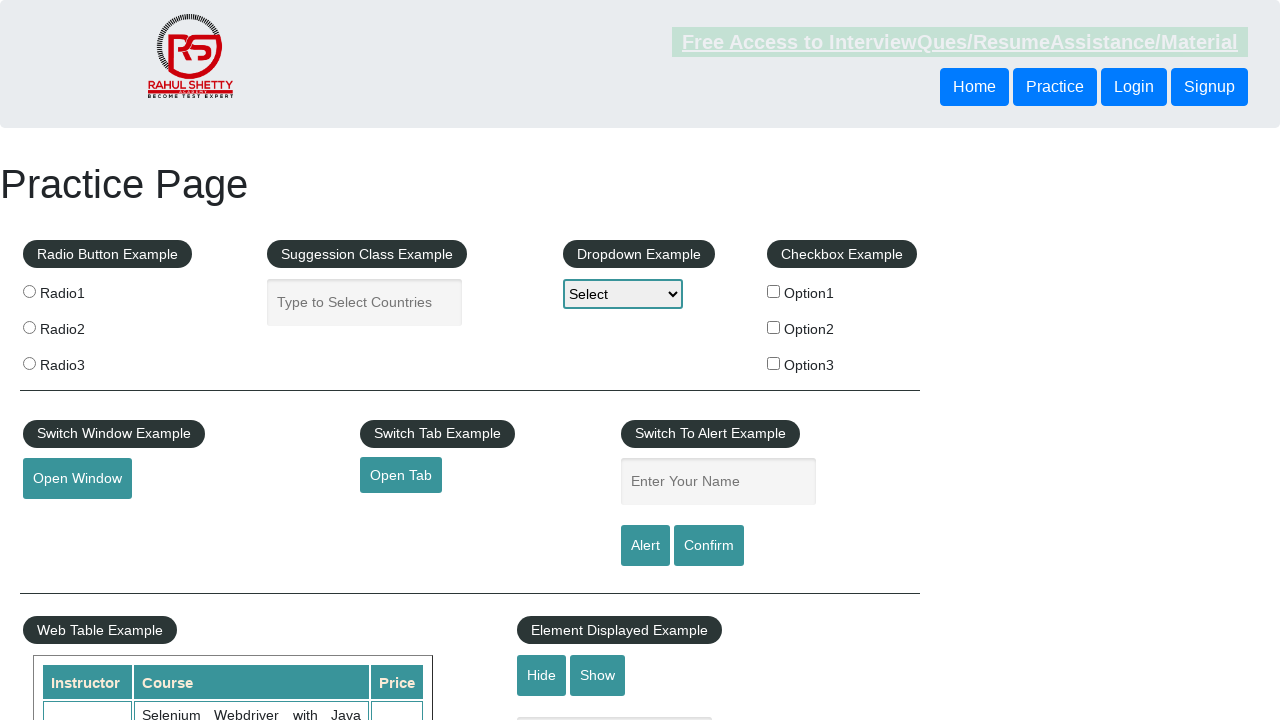

Set up dialog handler to dismiss confirm dialogs
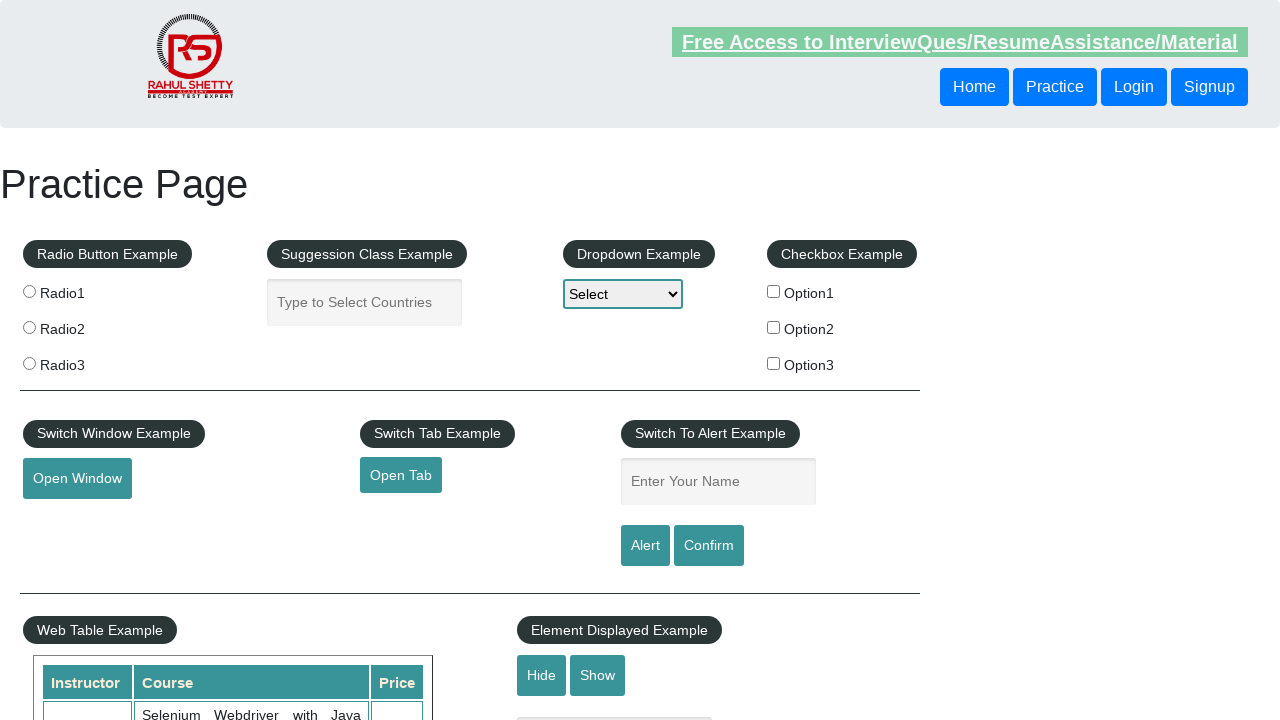

Waited for confirm dialog to be processed
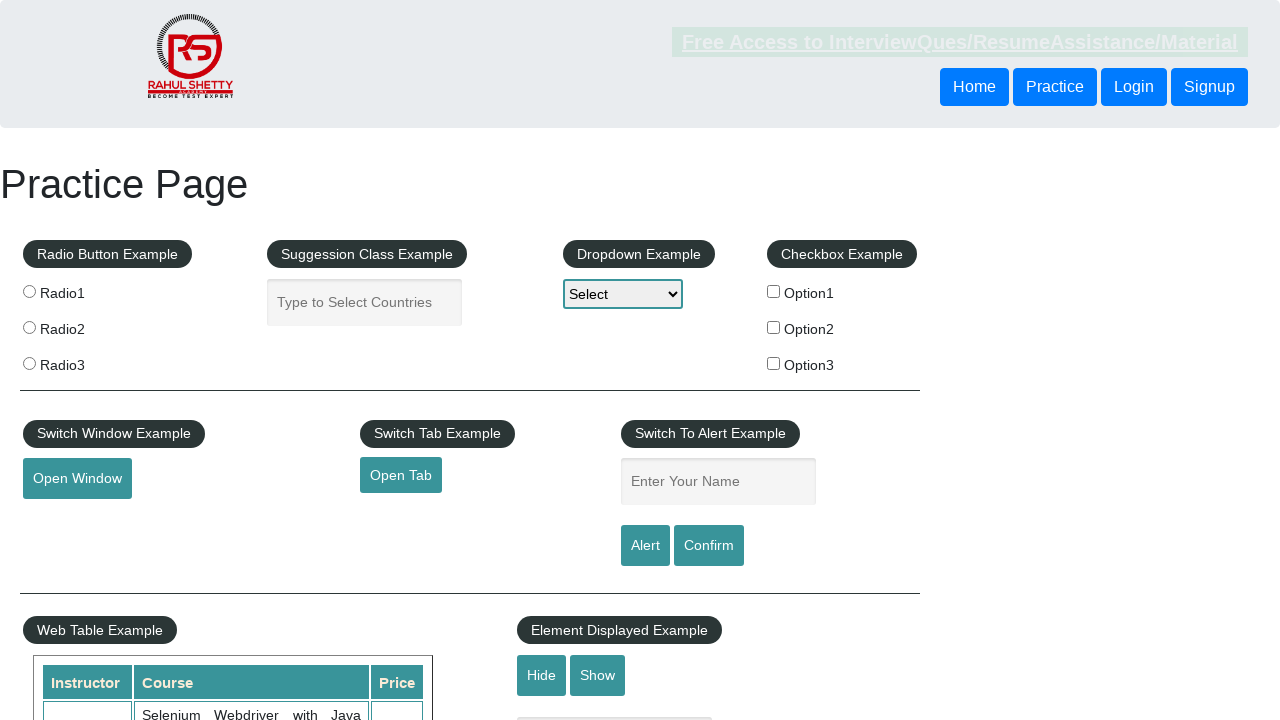

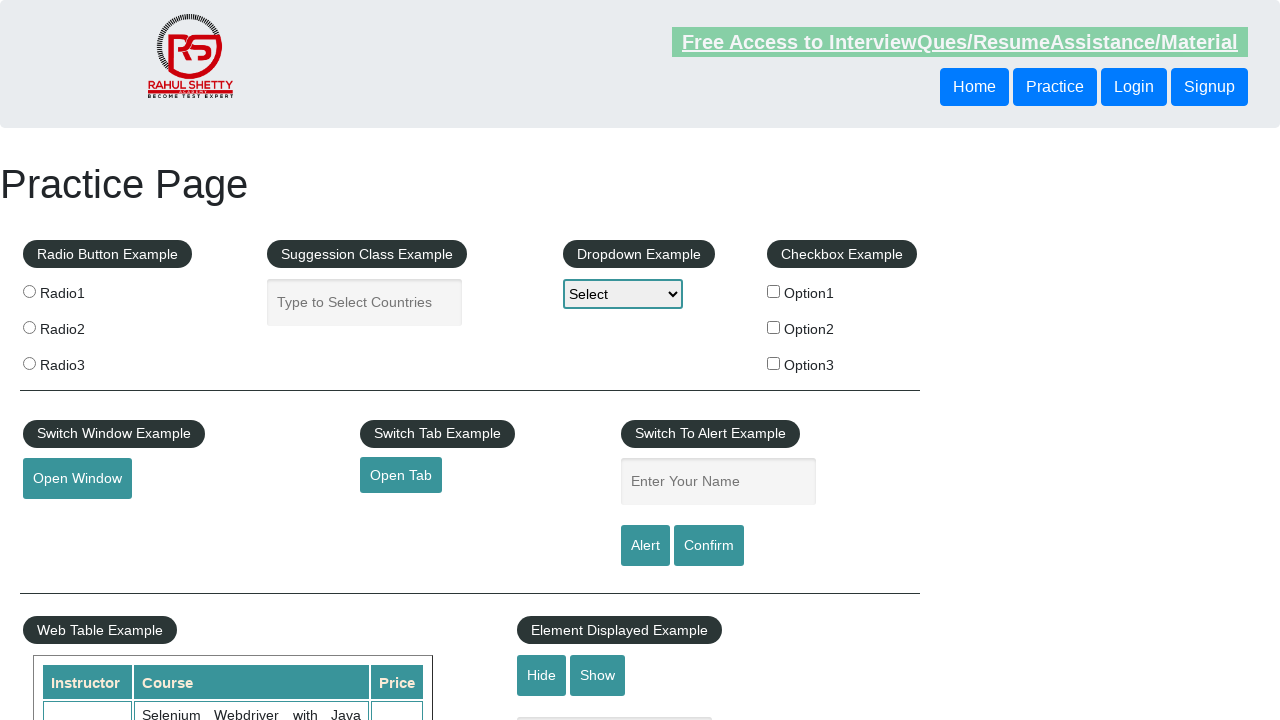